Tests file upload functionality on a Selenium practice form by scrolling to the file input element and uploading a file

Starting URL: https://www.techlistic.com/p/selenium-practice-form.html

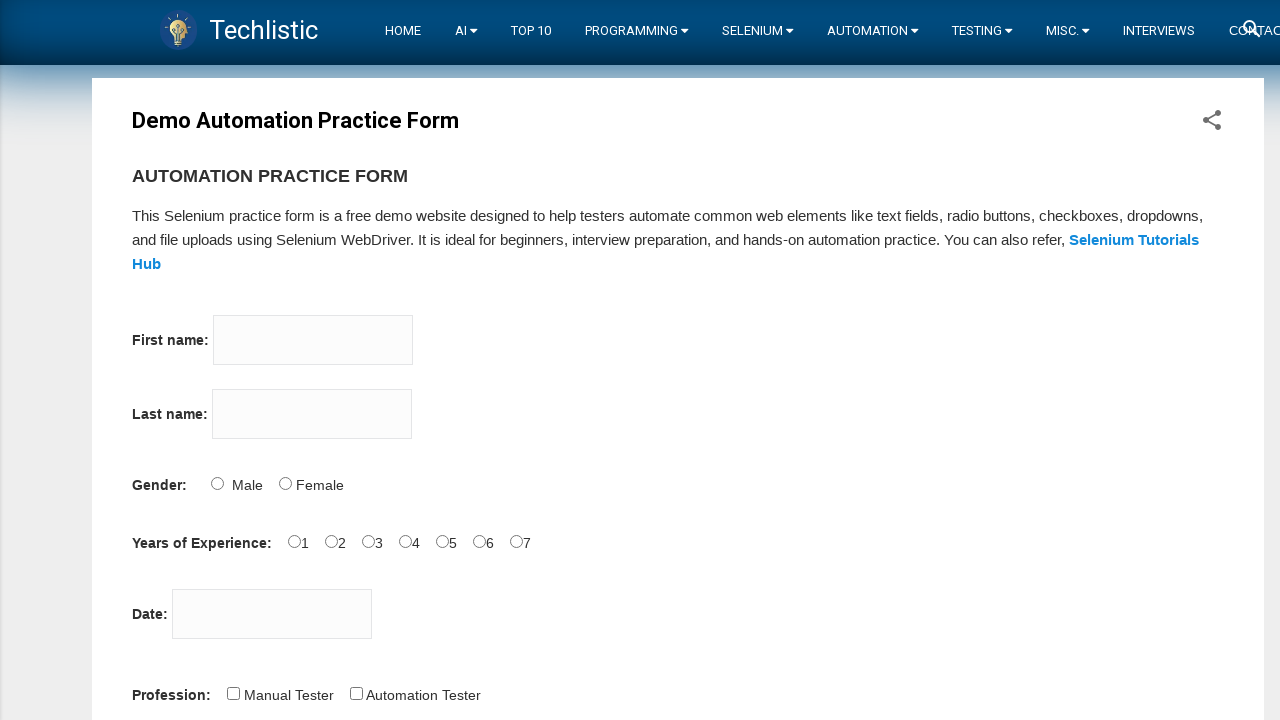

Scrolled to file input element with id 'photo'
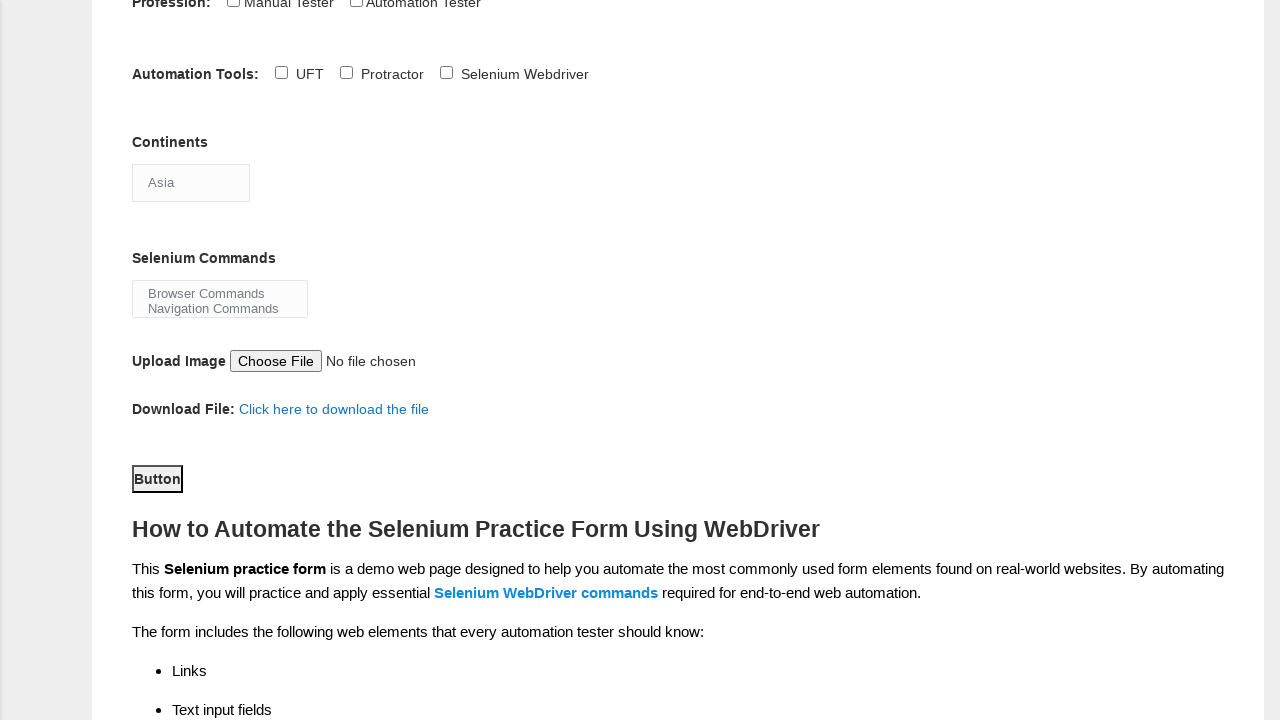

Uploaded test_image.bmp file to file input
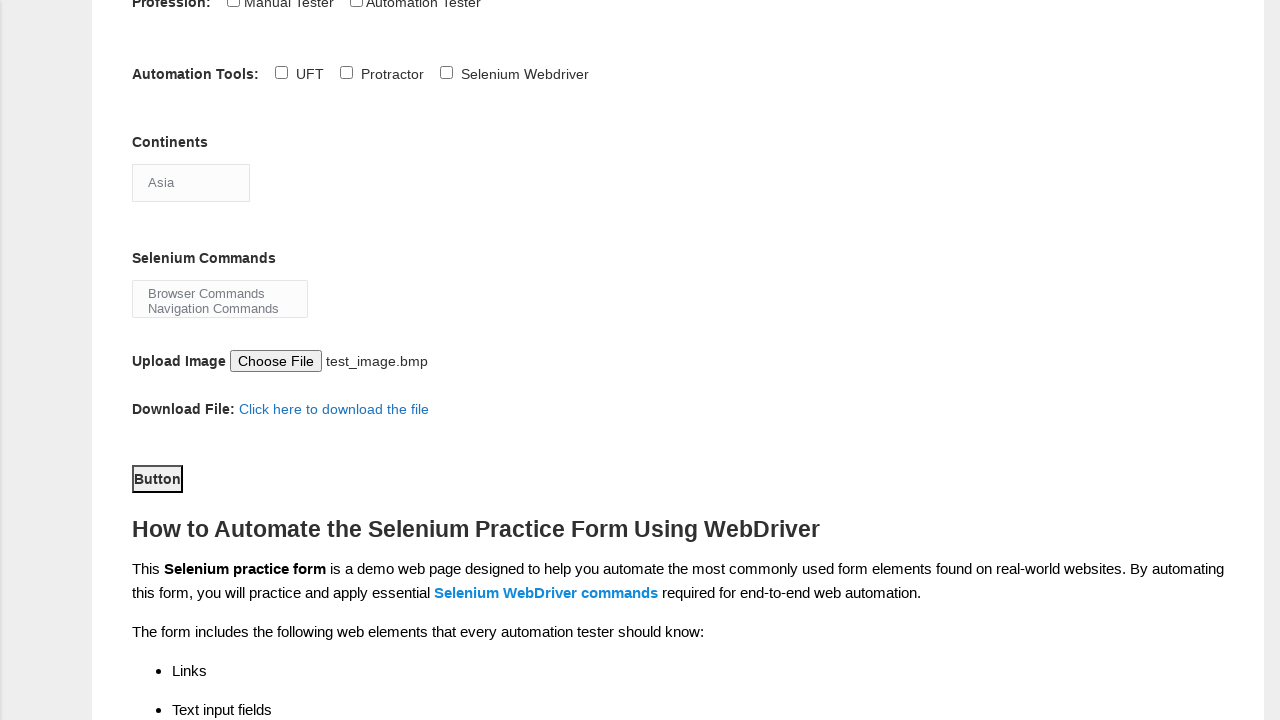

Waited 2 seconds for upload to process
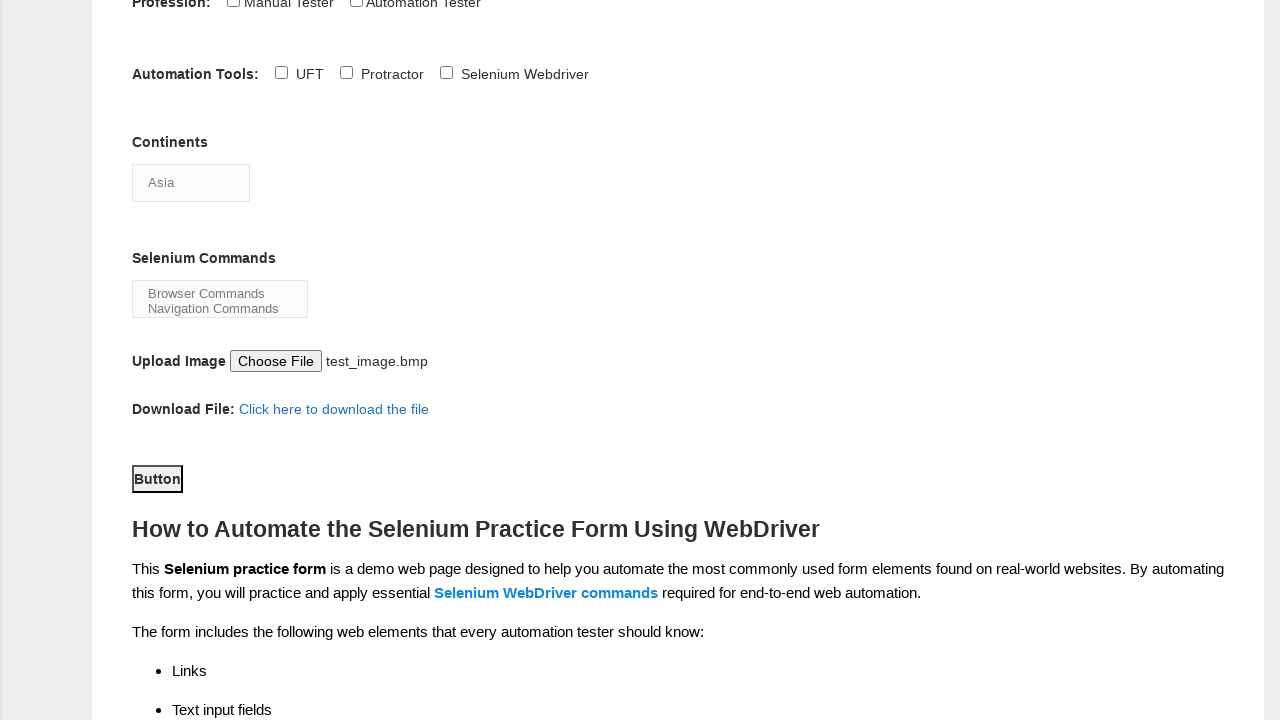

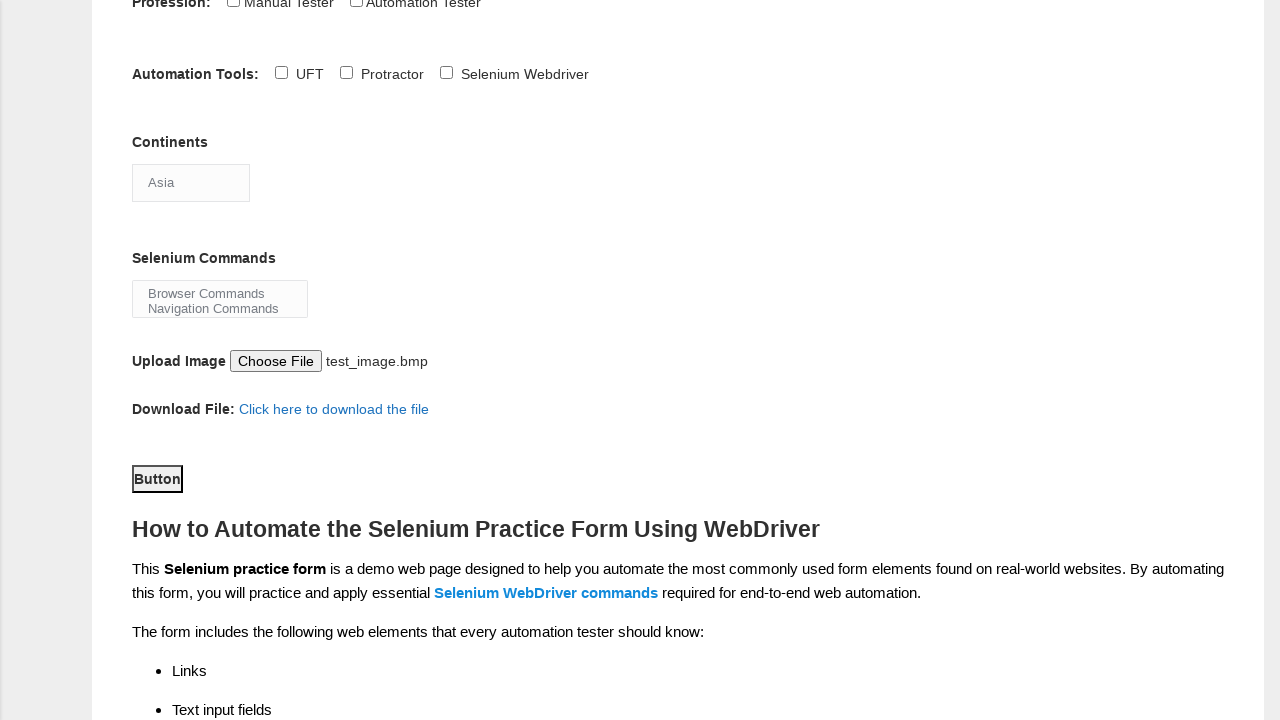